Navigates to a Genshin Impact map help page and verifies that list items with links and images are present

Starting URL: https://genshin-impact-map.appsample.com/help/embed

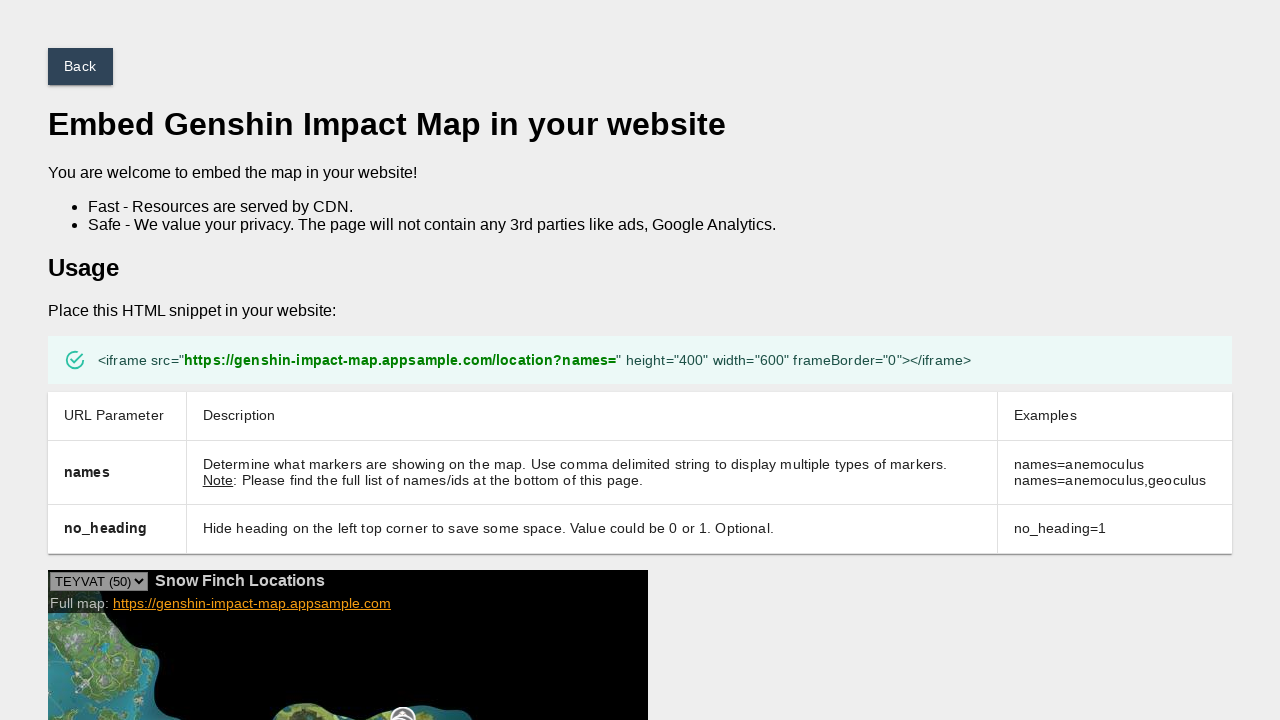

Navigated to Genshin Impact map embed help page
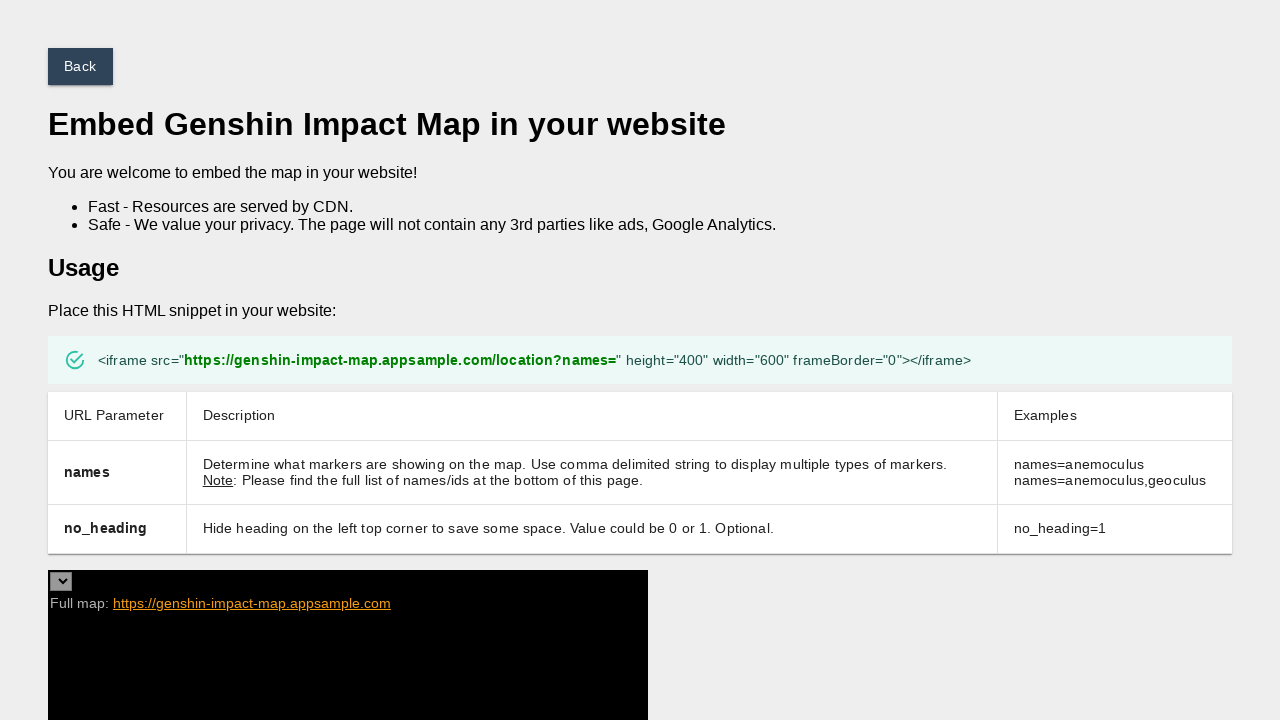

List items loaded on the page
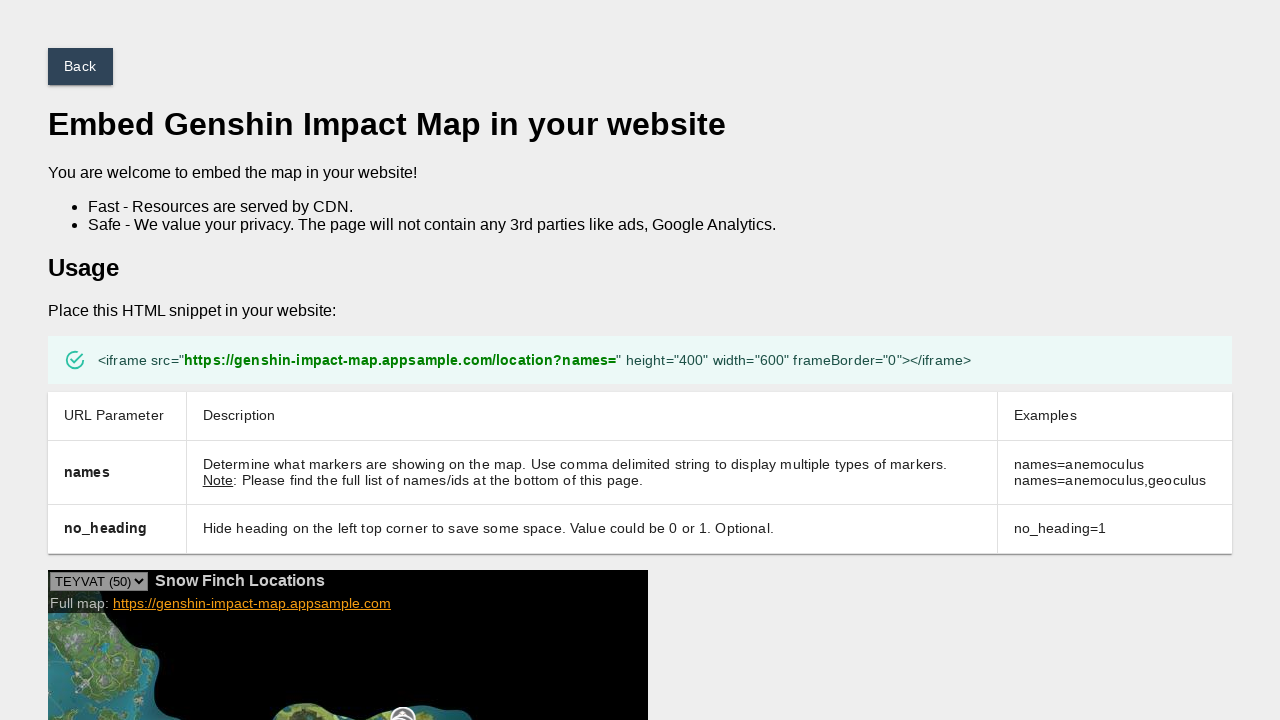

Verified that list items contain links
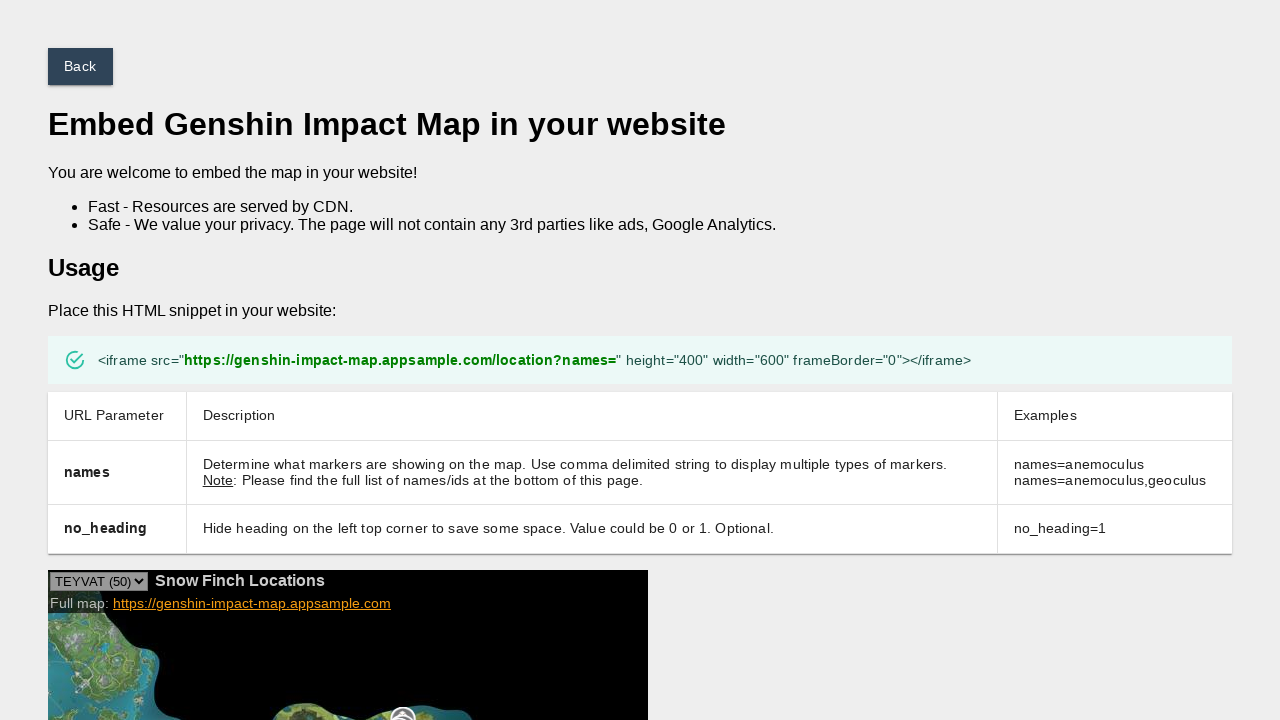

Verified that list items contain images
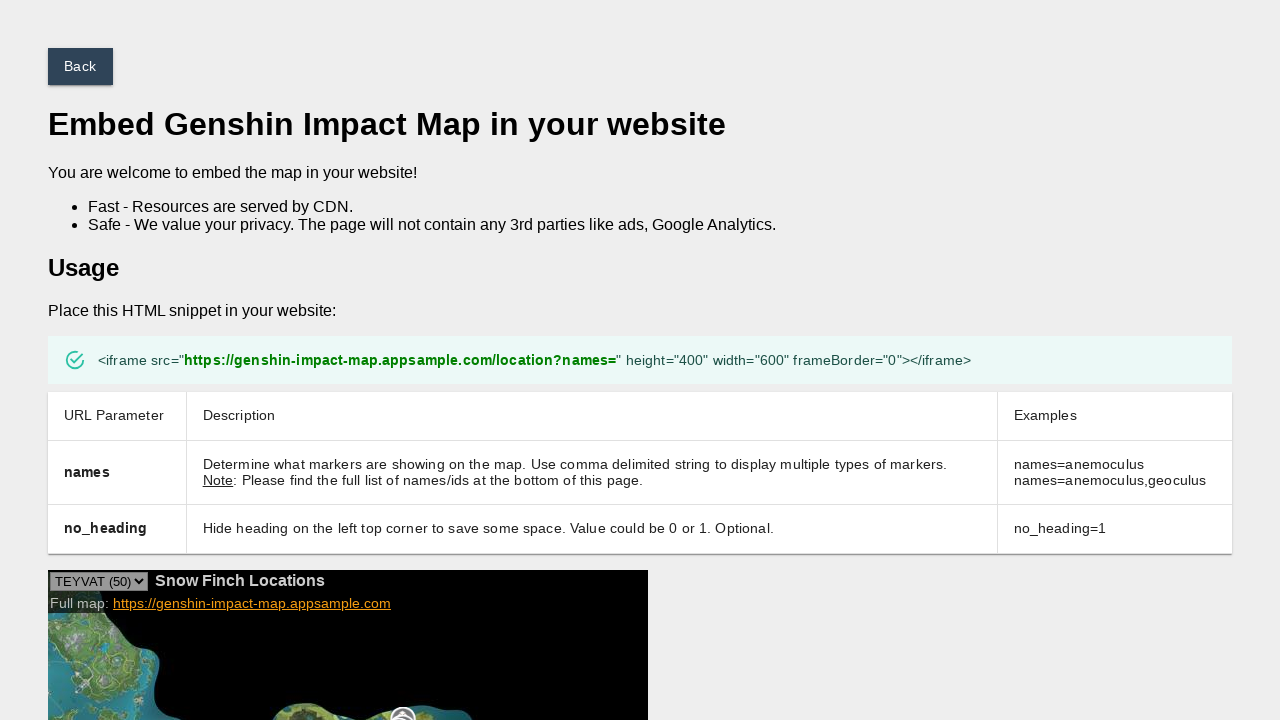

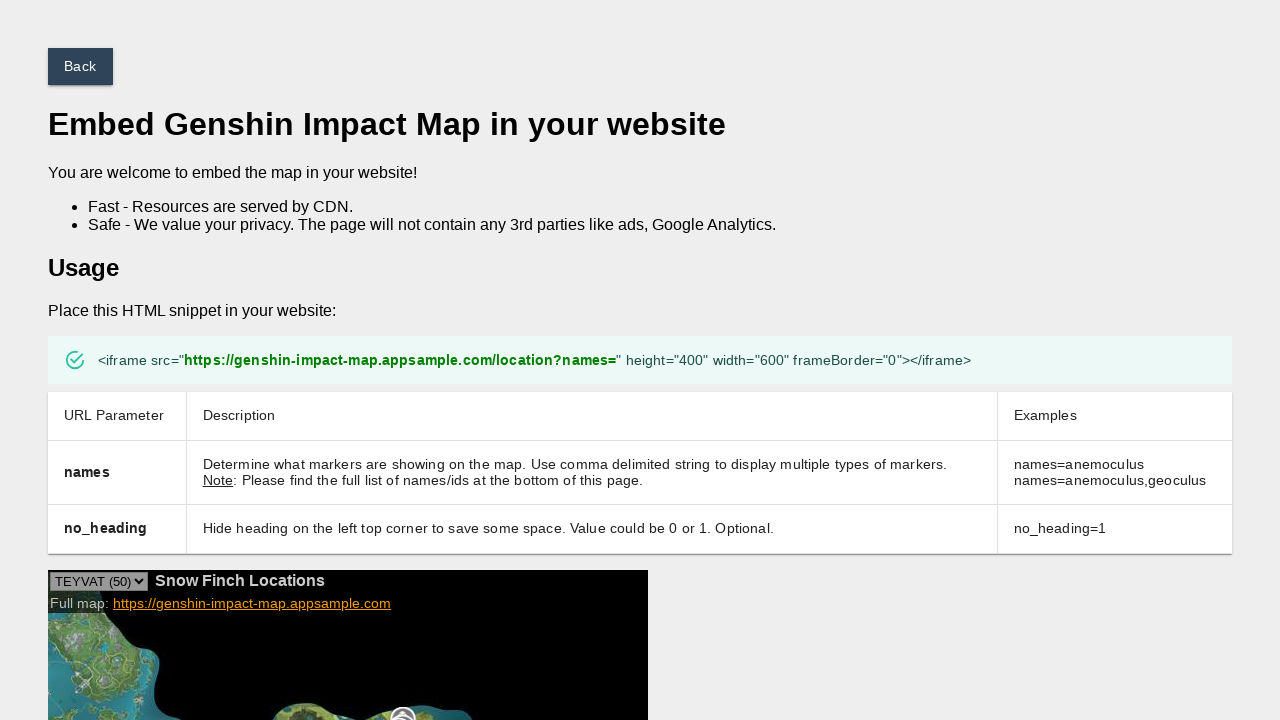